Solves a math captcha by extracting a value from an element attribute, calculating the result, and filling the form with checkbox, radio button, and answer field

Starting URL: https://suninjuly.github.io/get_attribute.html

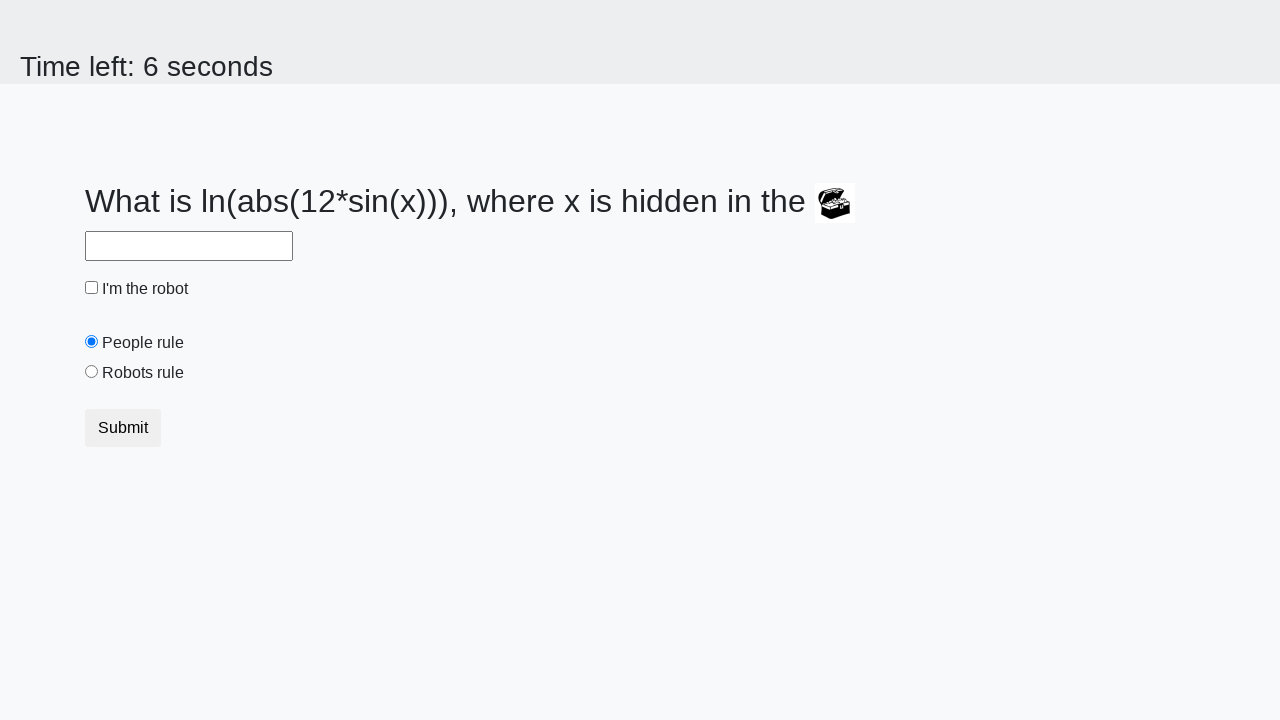

Located treasure element with math captcha value
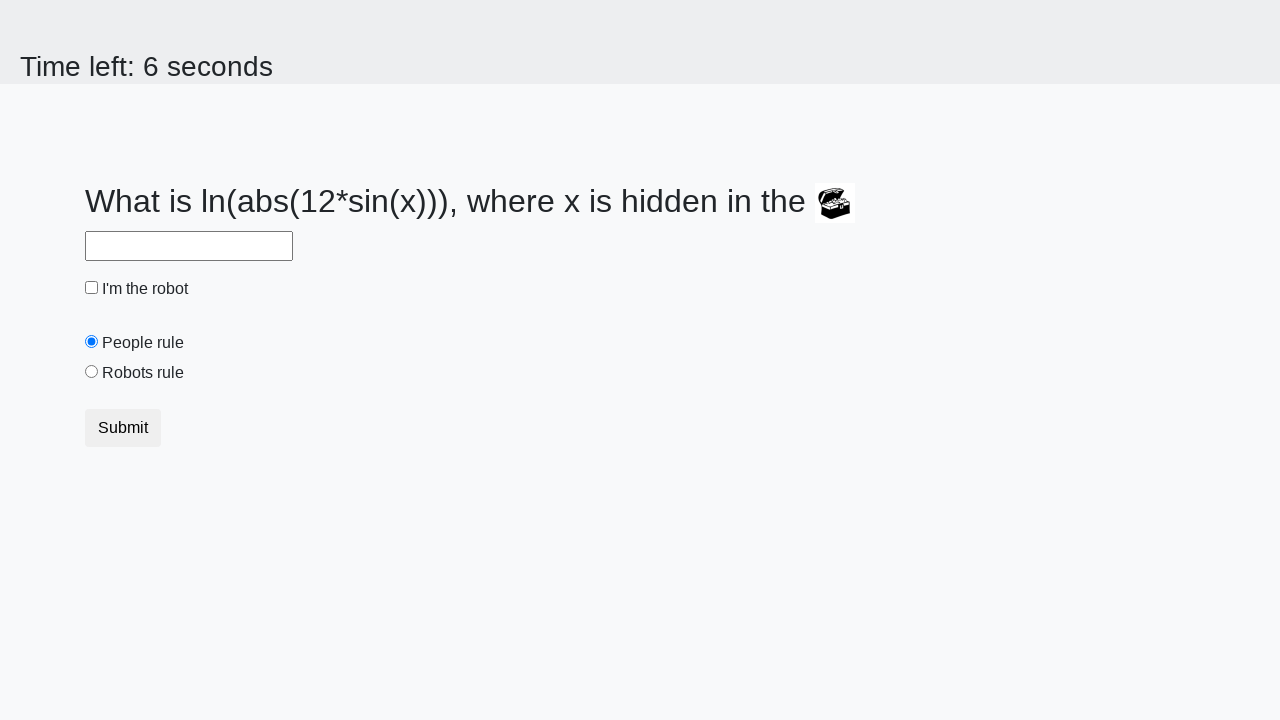

Extracted valuex attribute from treasure element
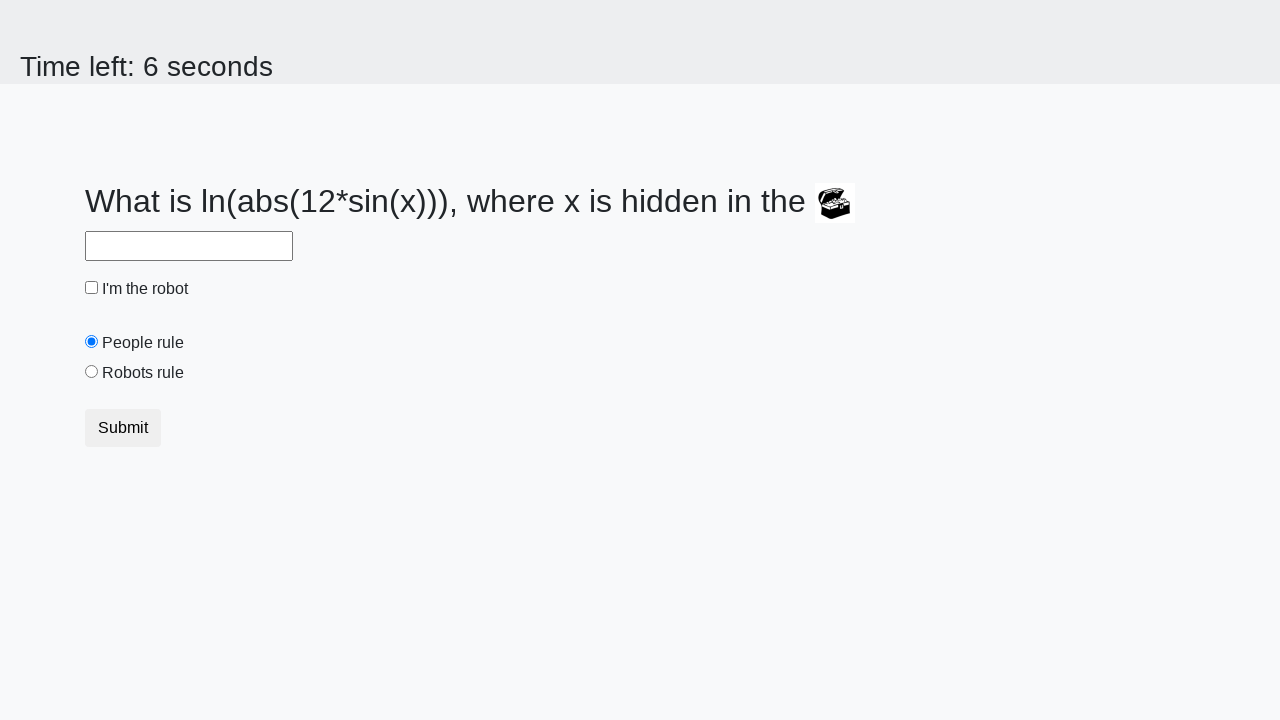

Calculated math captcha result using logarithm formula
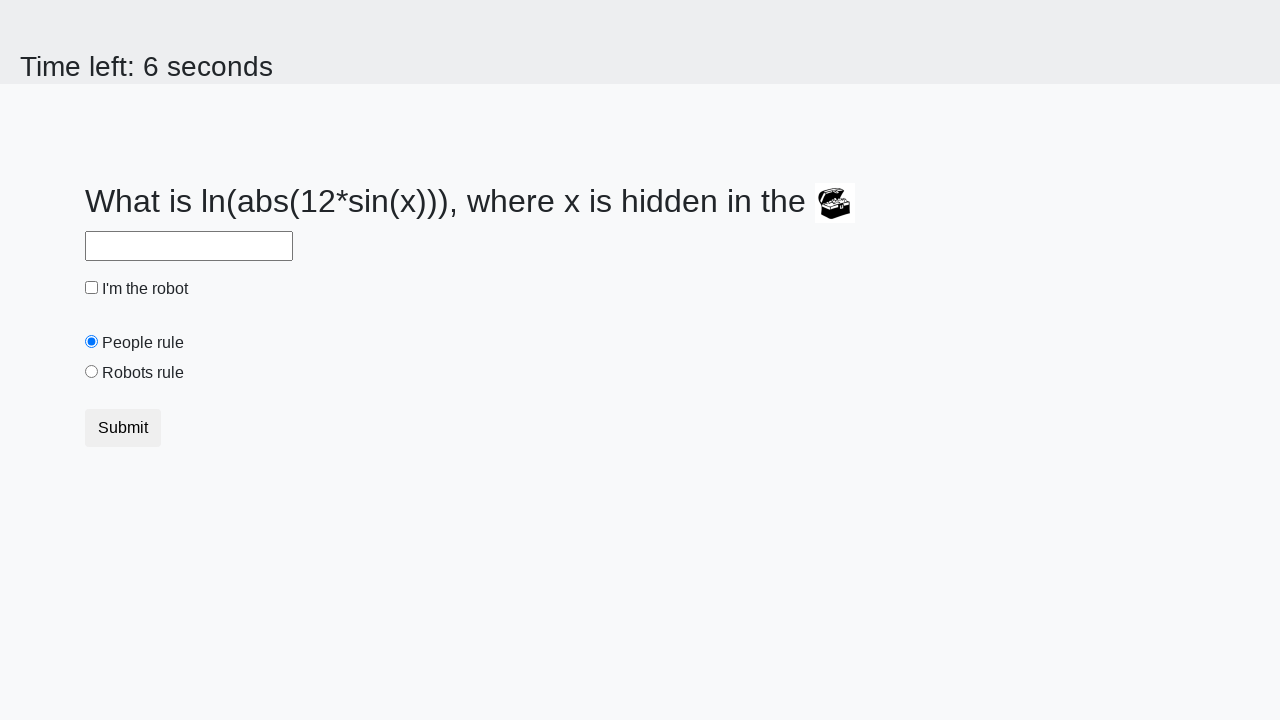

Checked the robot checkbox at (92, 288) on #robotCheckbox
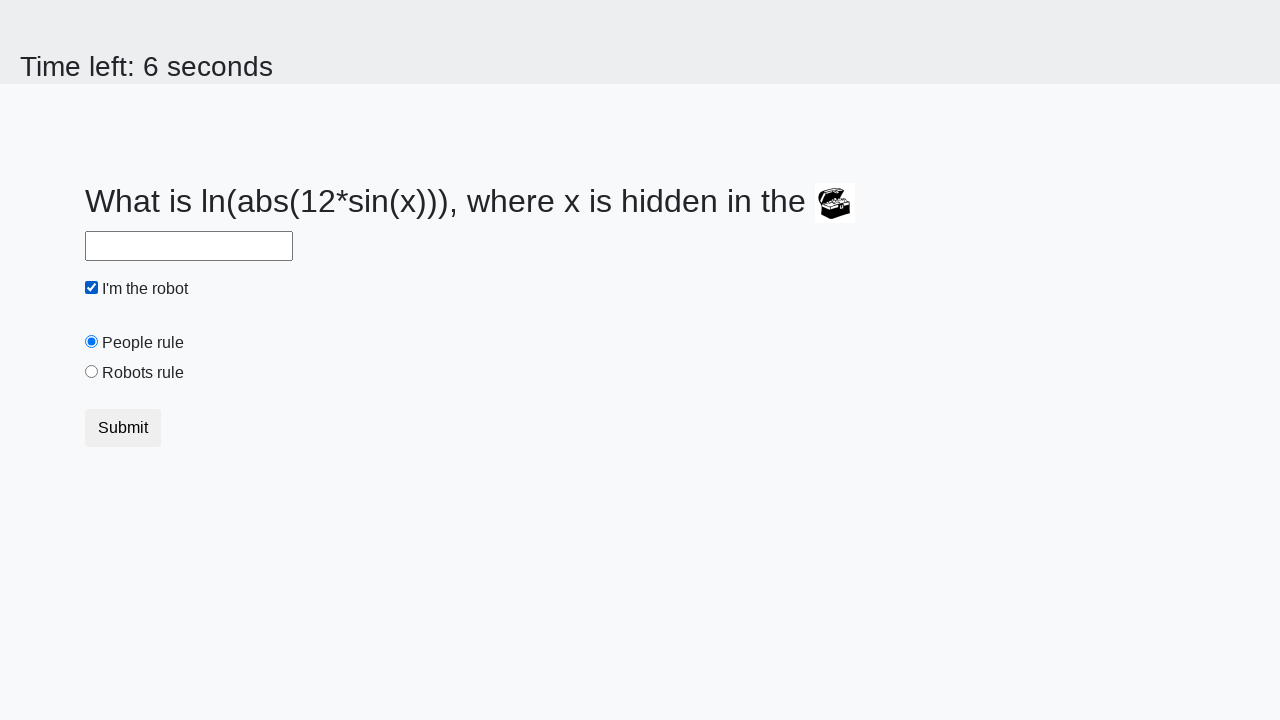

Selected the robots rule radio button at (92, 372) on #robotsRule
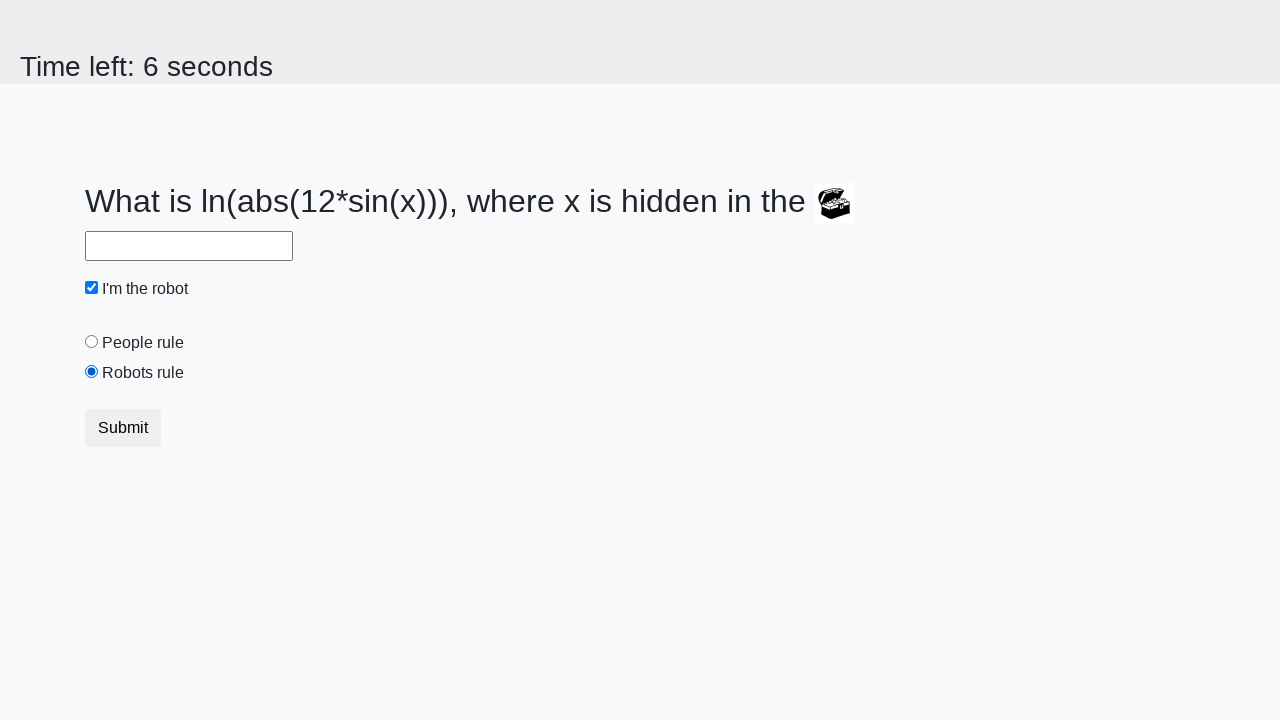

Filled answer field with calculated captcha result on #answer
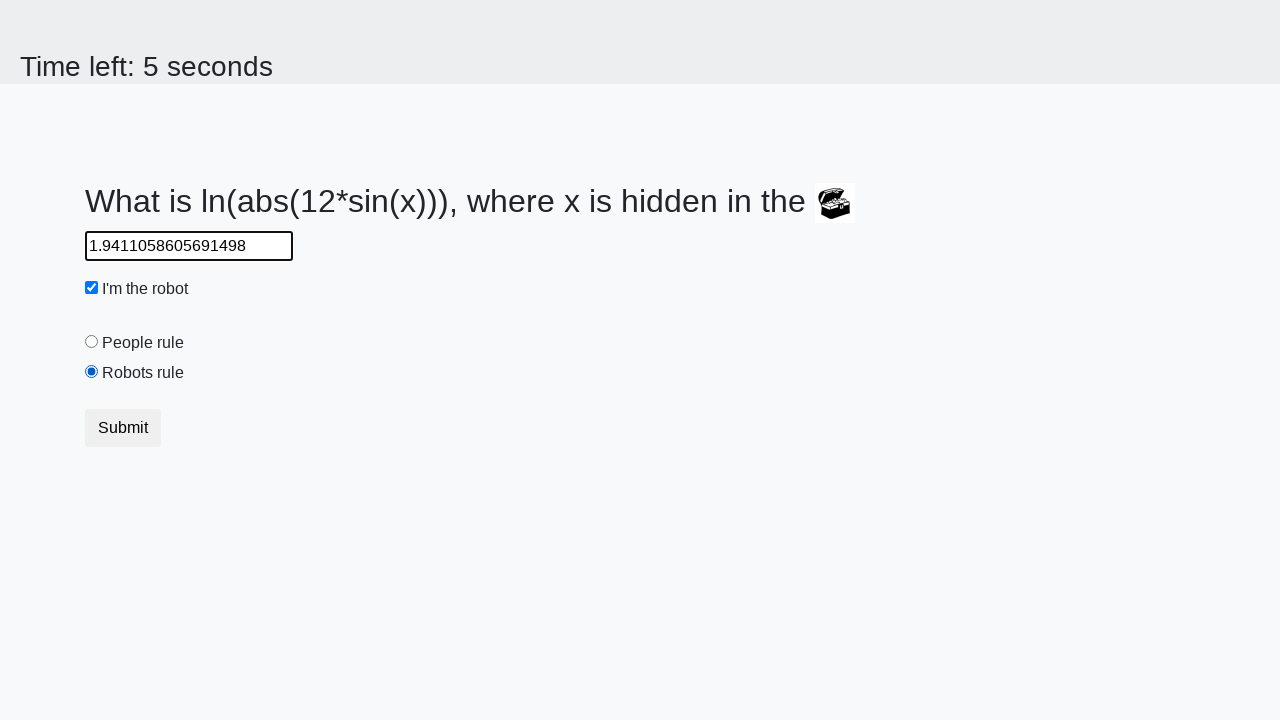

Clicked submit button to complete form at (123, 428) on button.btn
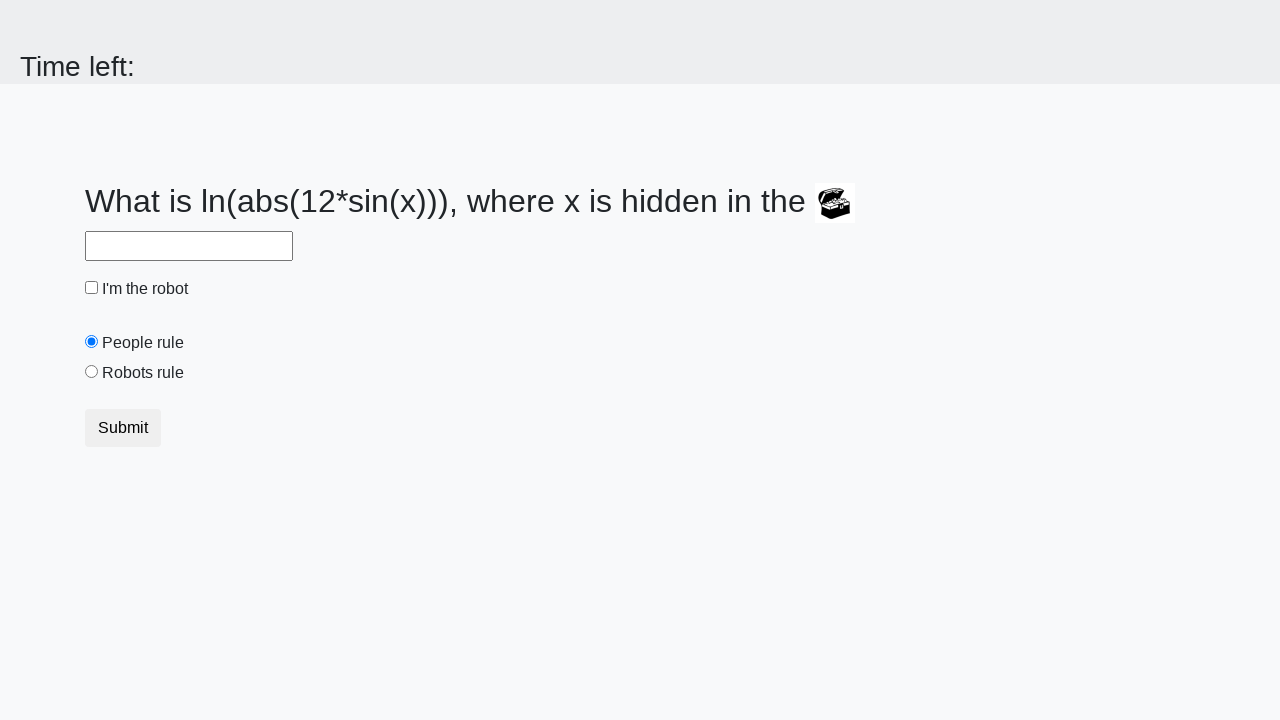

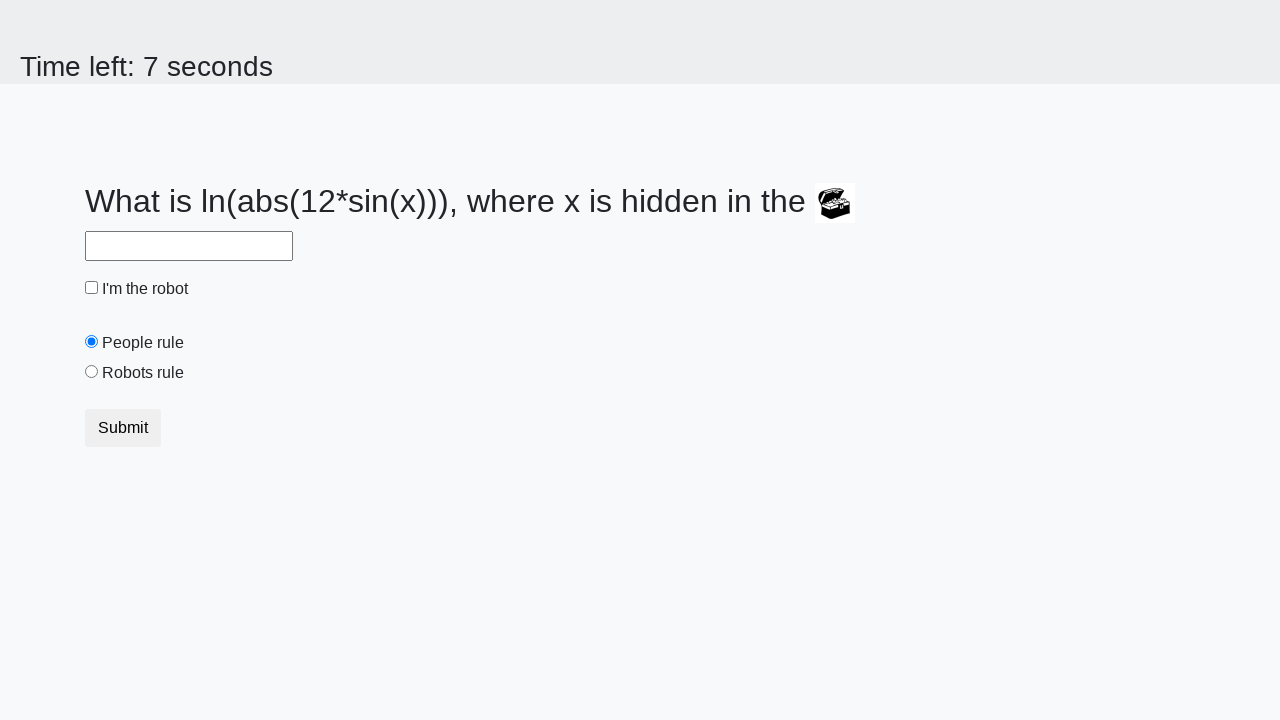